Navigates to a demo site and sets the page zoom level to 200% using JavaScript execution

Starting URL: http://www.5elementslearning.dev/demosite

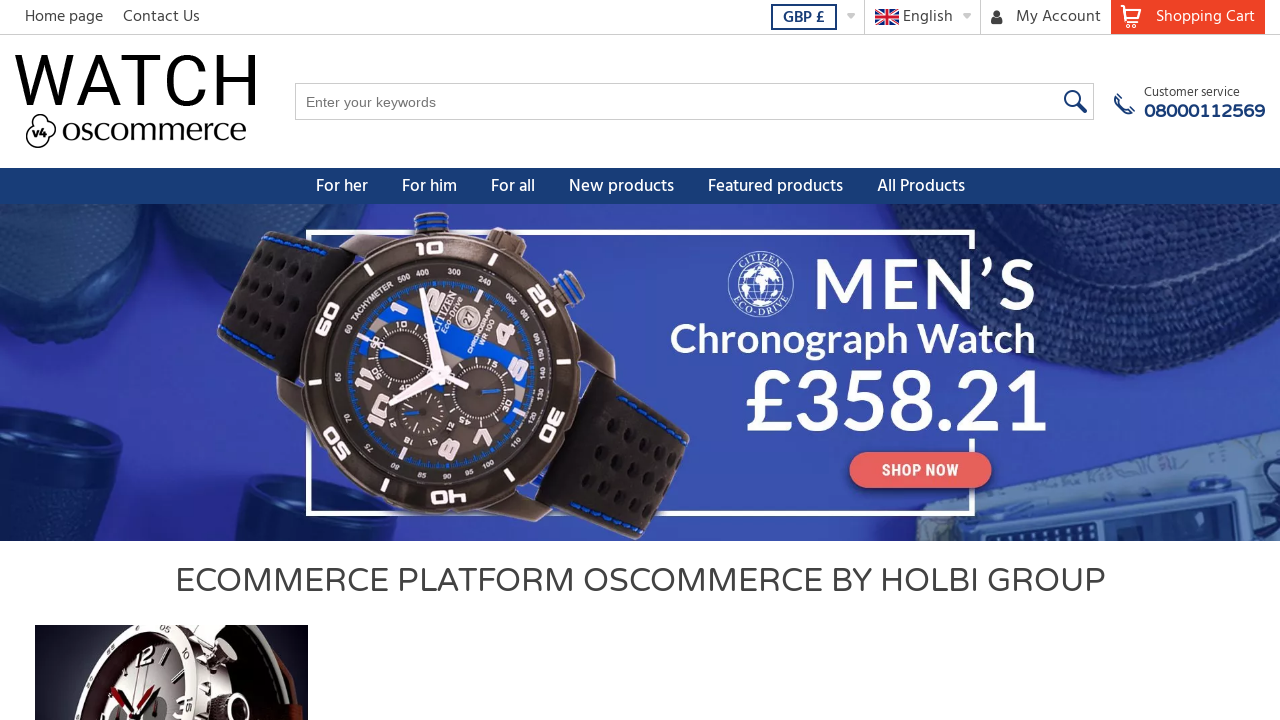

Navigated to demo site at http://www.5elementslearning.dev/demosite
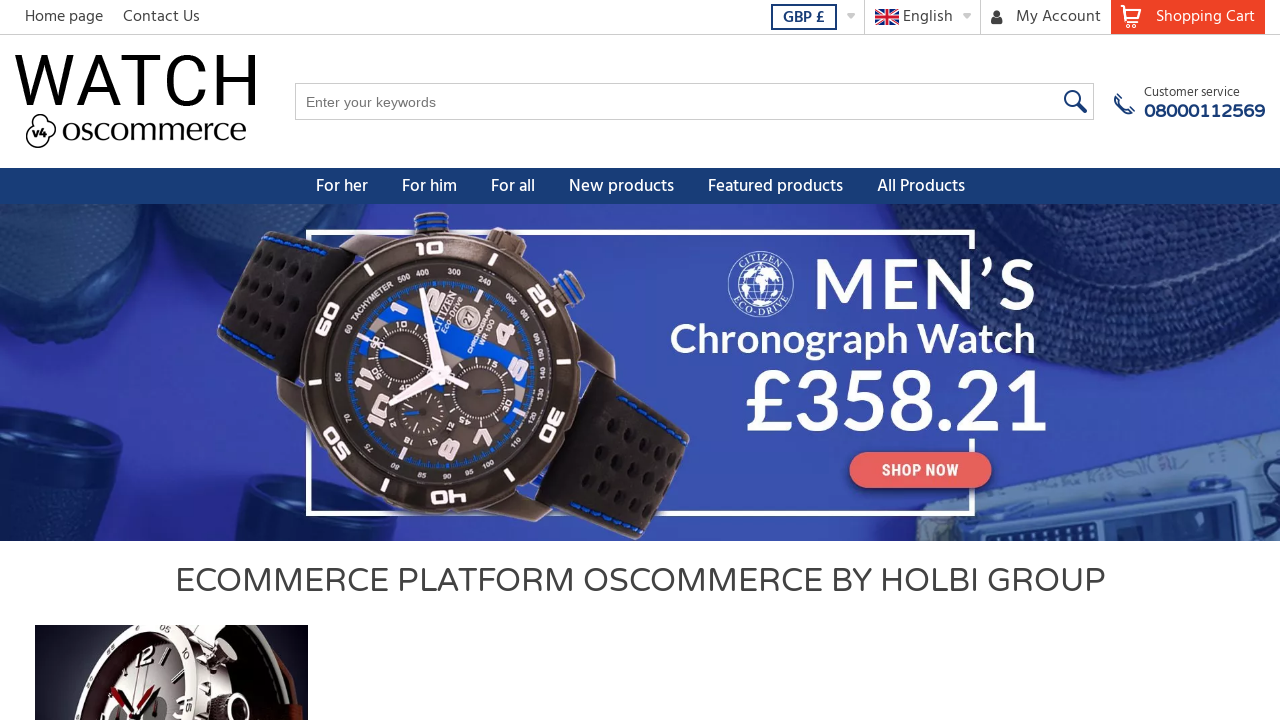

Page DOM content loaded
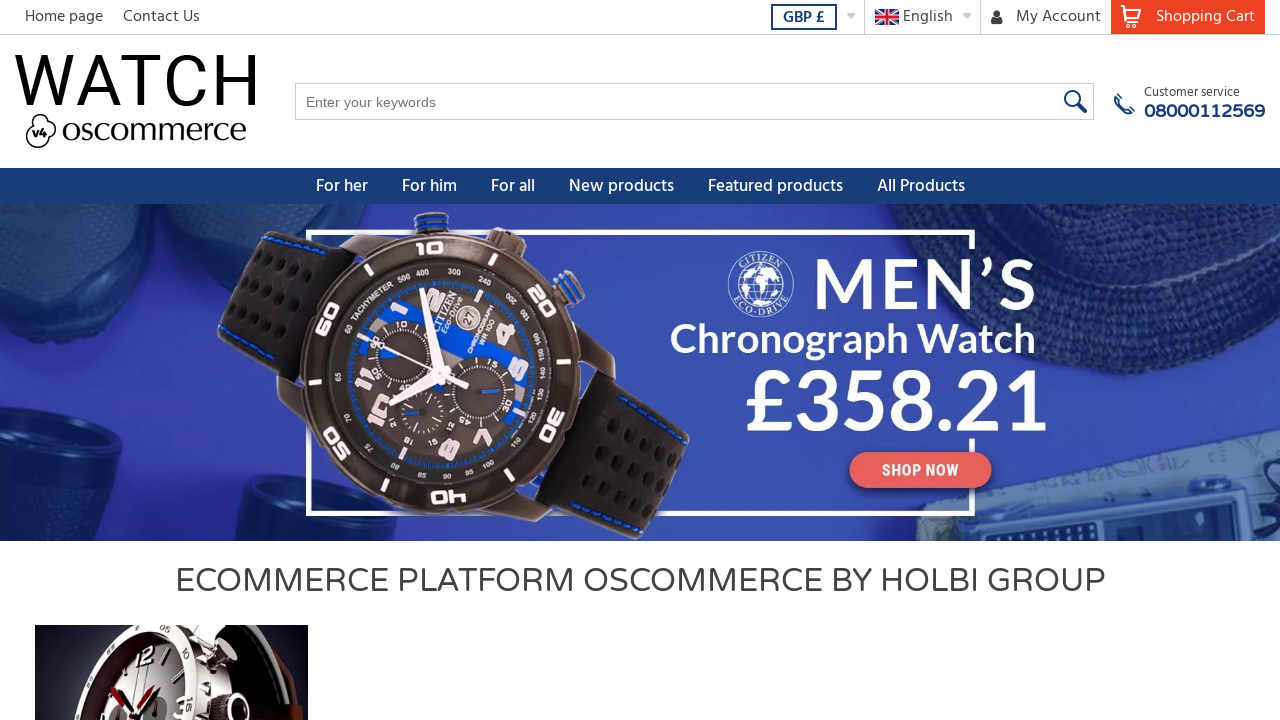

Set page zoom level to 200% using JavaScript execution
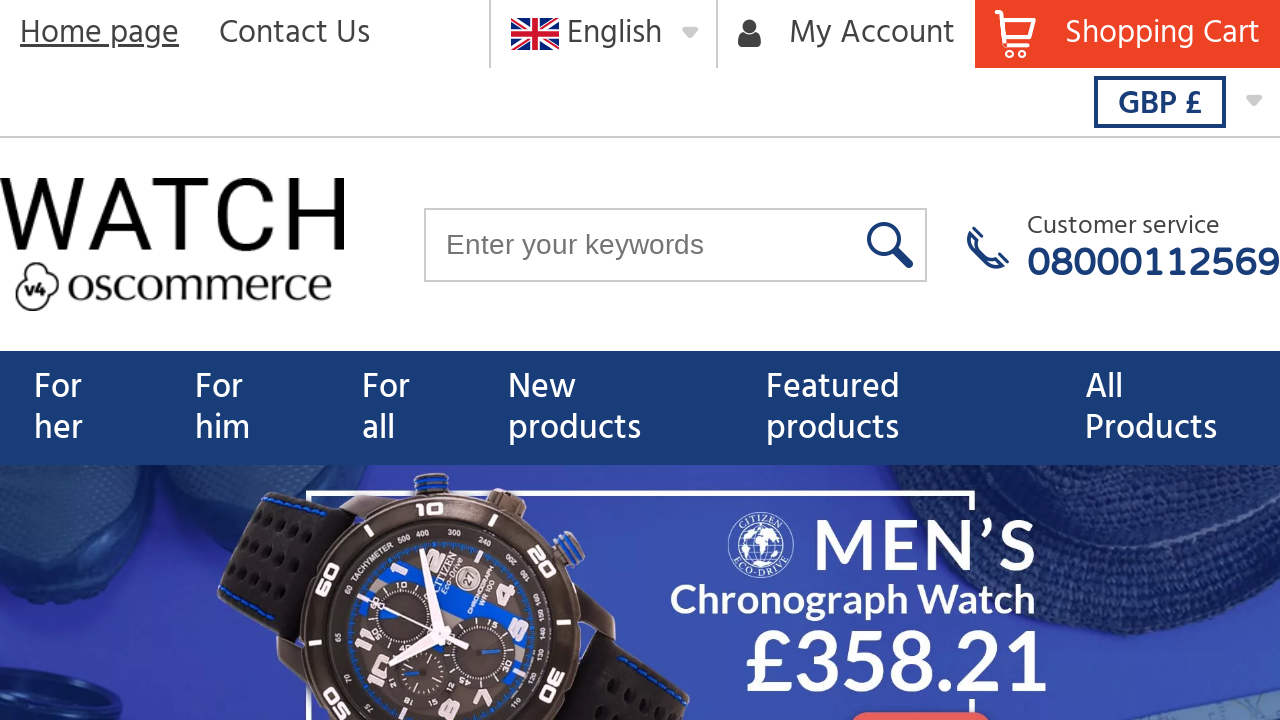

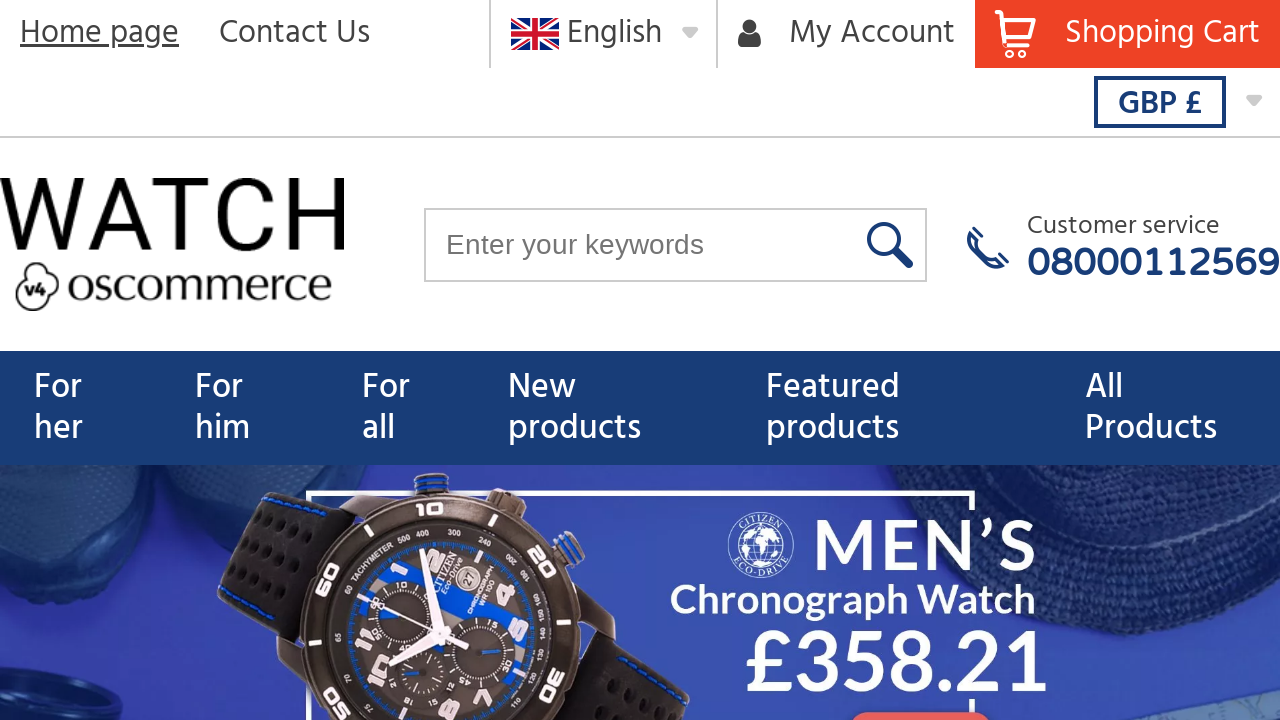